Navigates to the Time and Date world clock page and verifies the presence of iframe elements on the page.

Starting URL: https://www.timeanddate.com/worldclock/

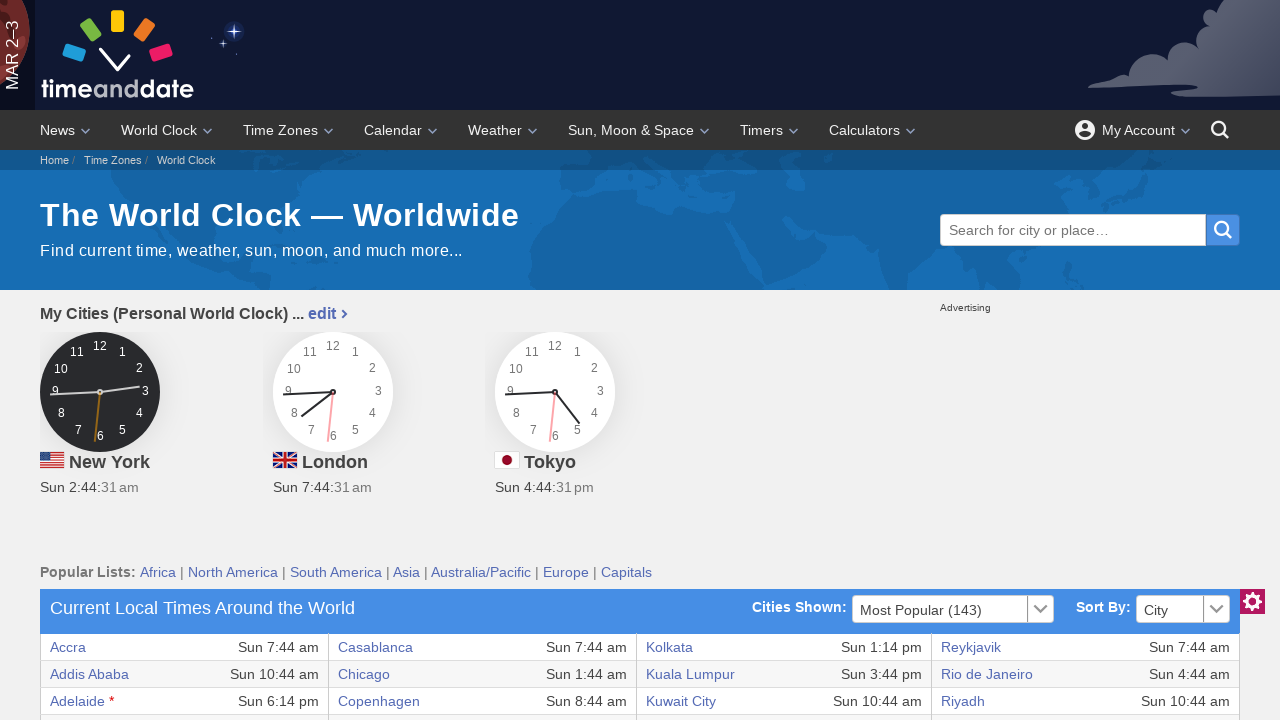

Page loaded with domcontentloaded state
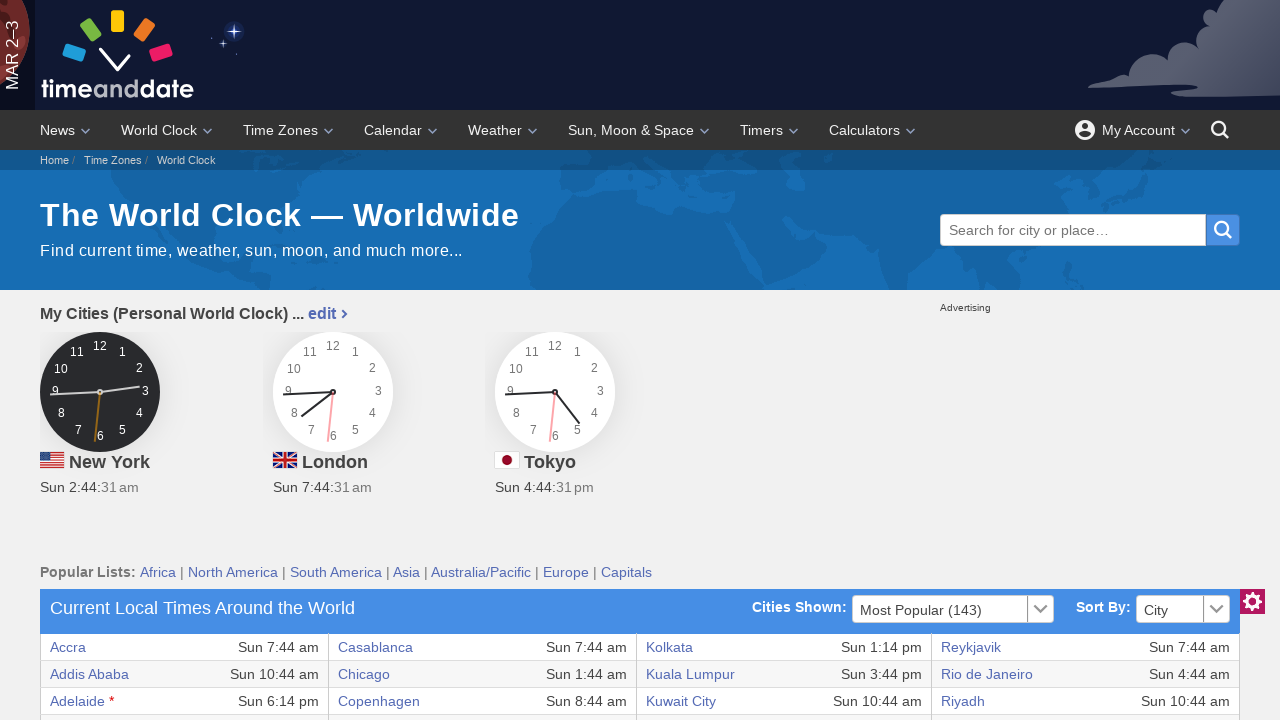

Located all iframe elements on the page
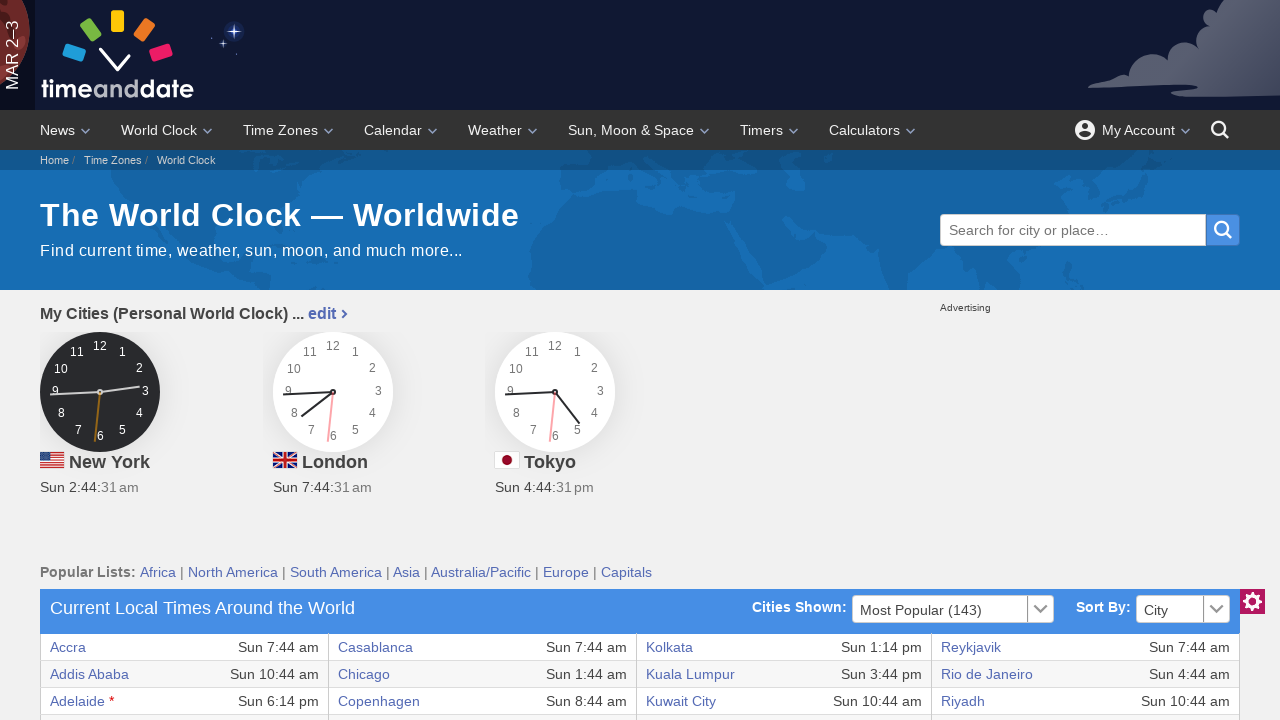

Waited 2 seconds for dynamic content to load
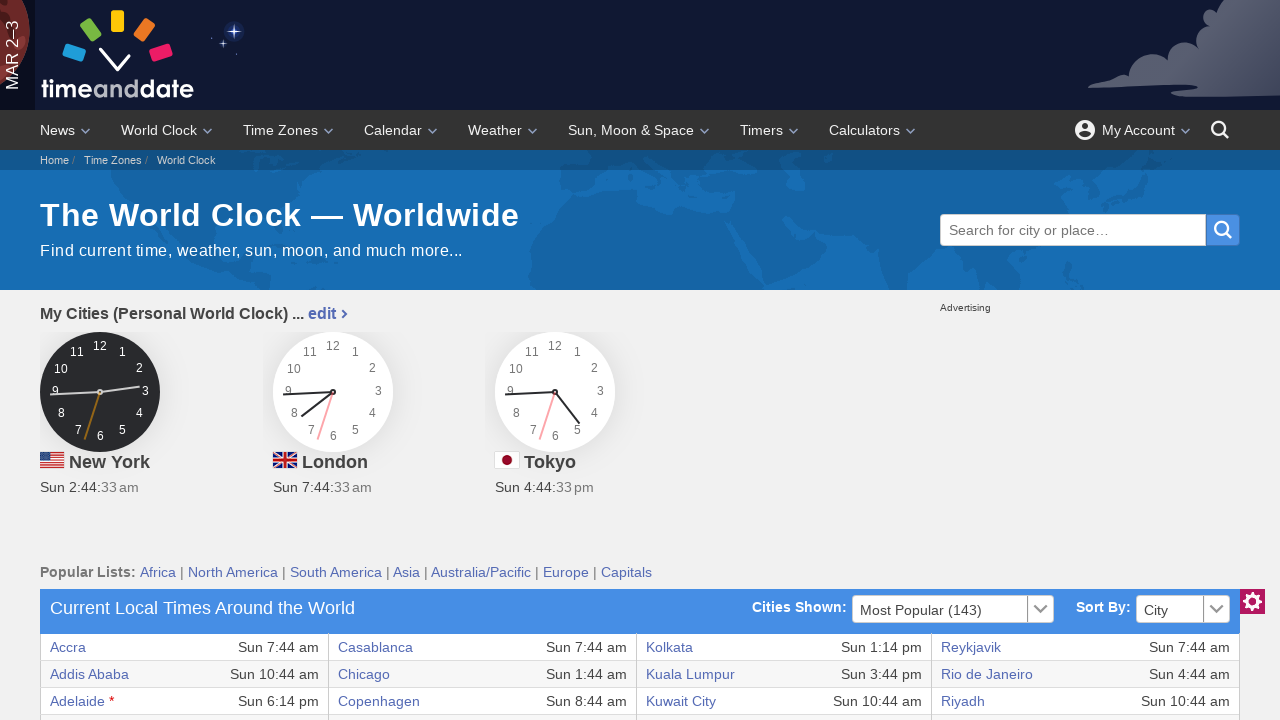

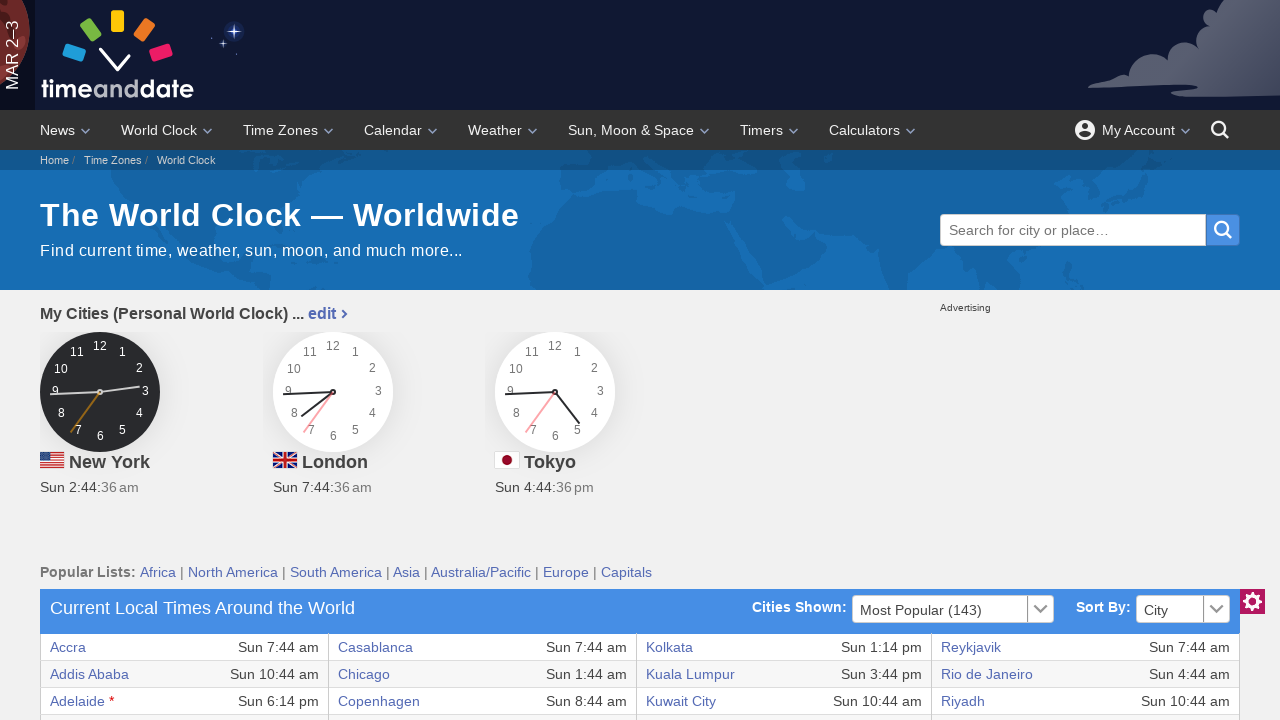